Navigates to the Python.org homepage and verifies that upcoming events information is displayed in the event widget

Starting URL: https://www.python.org/

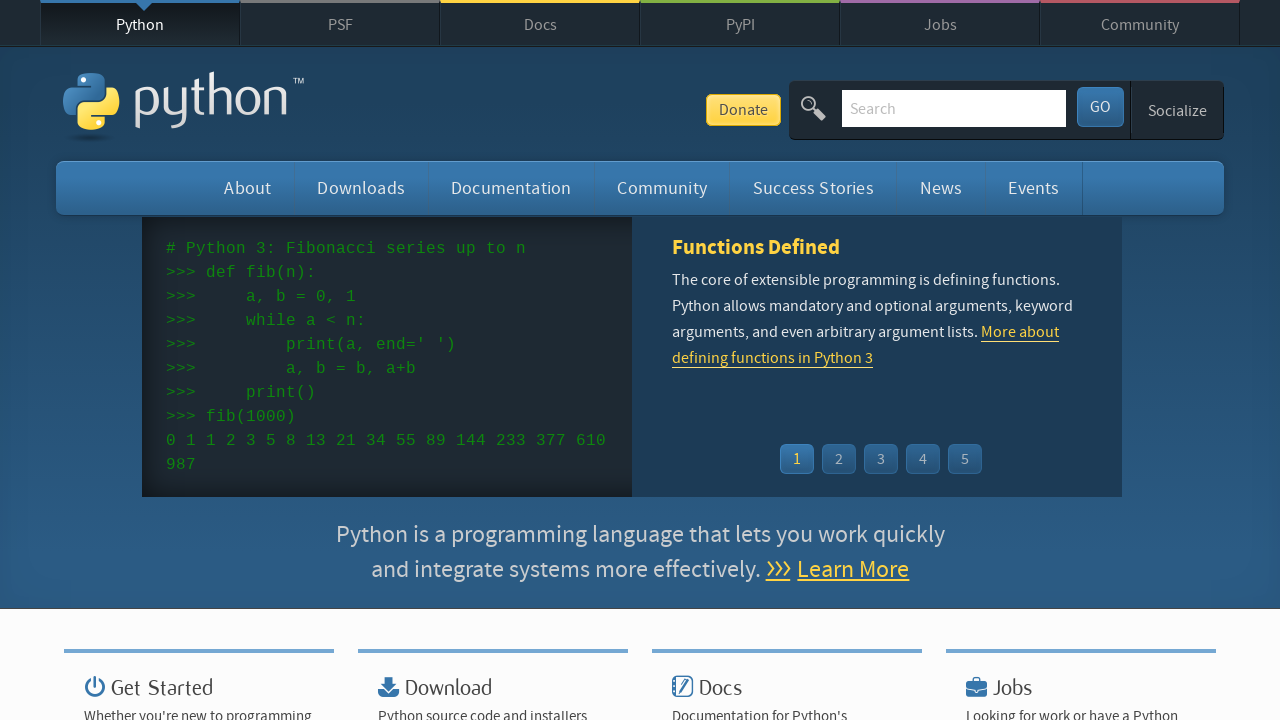

Navigated to Python.org homepage
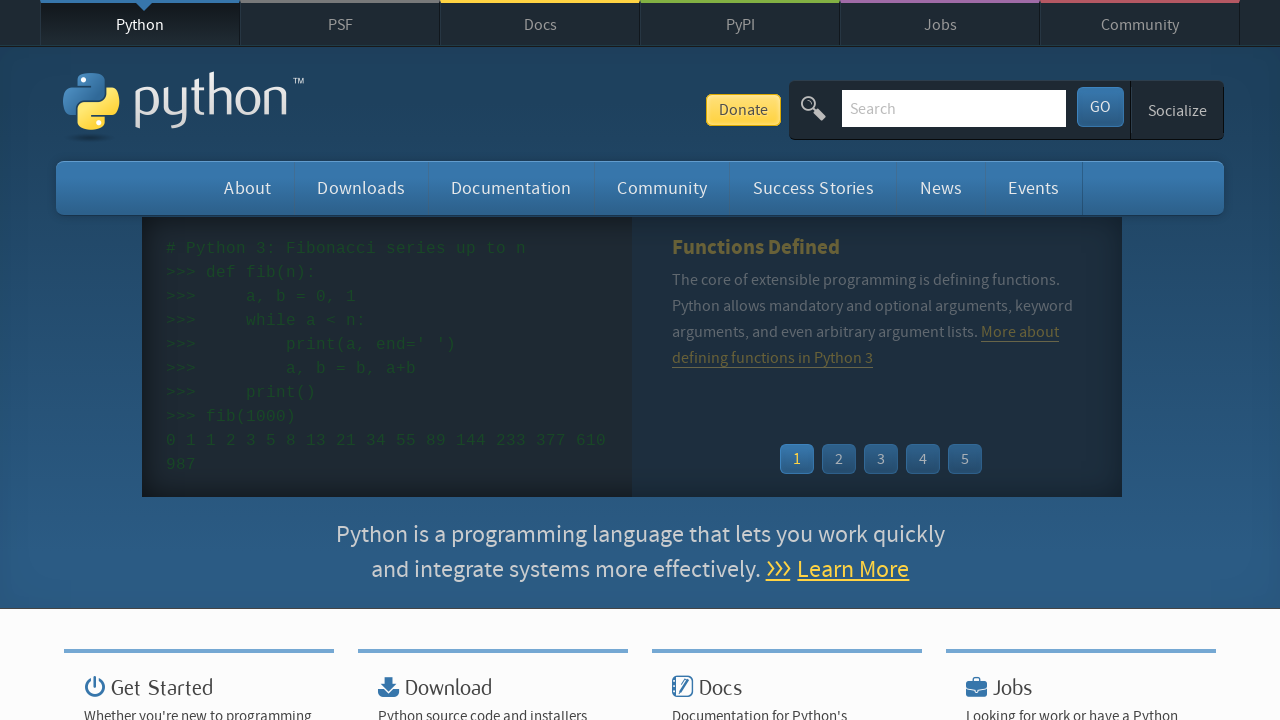

Event widget loaded
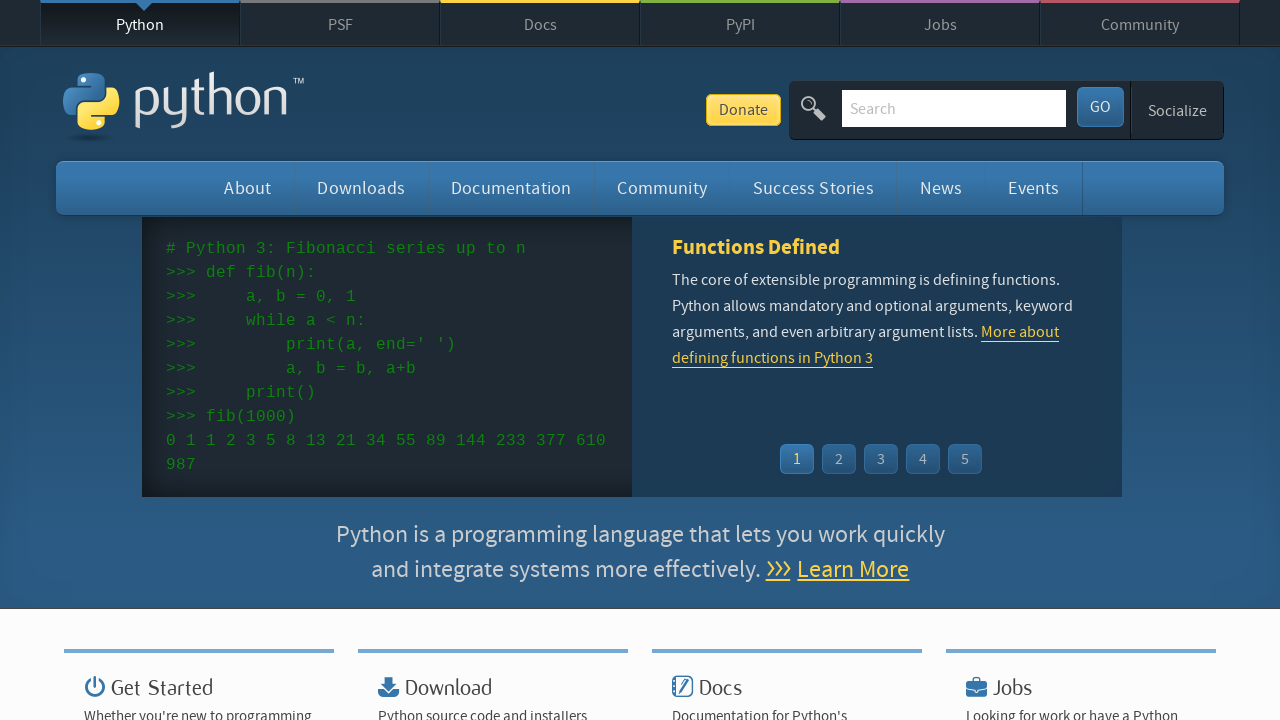

Event titles are present in the event widget
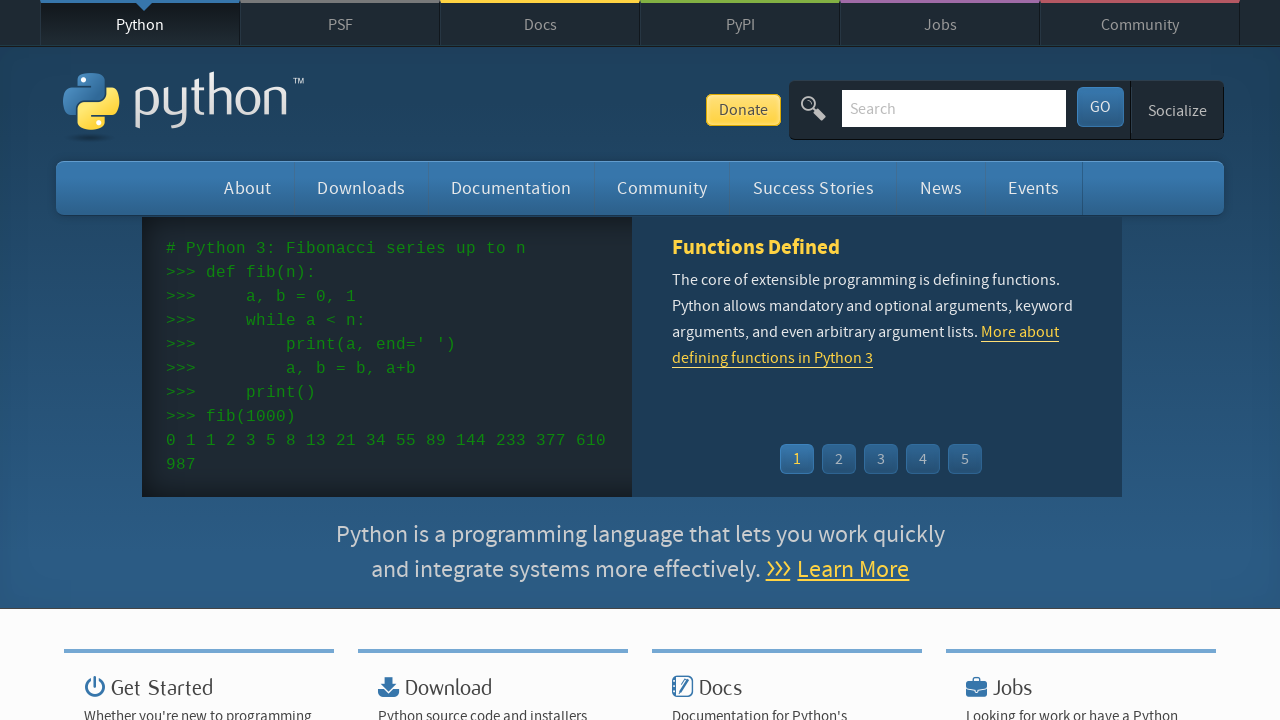

Event dates are present in the event widget
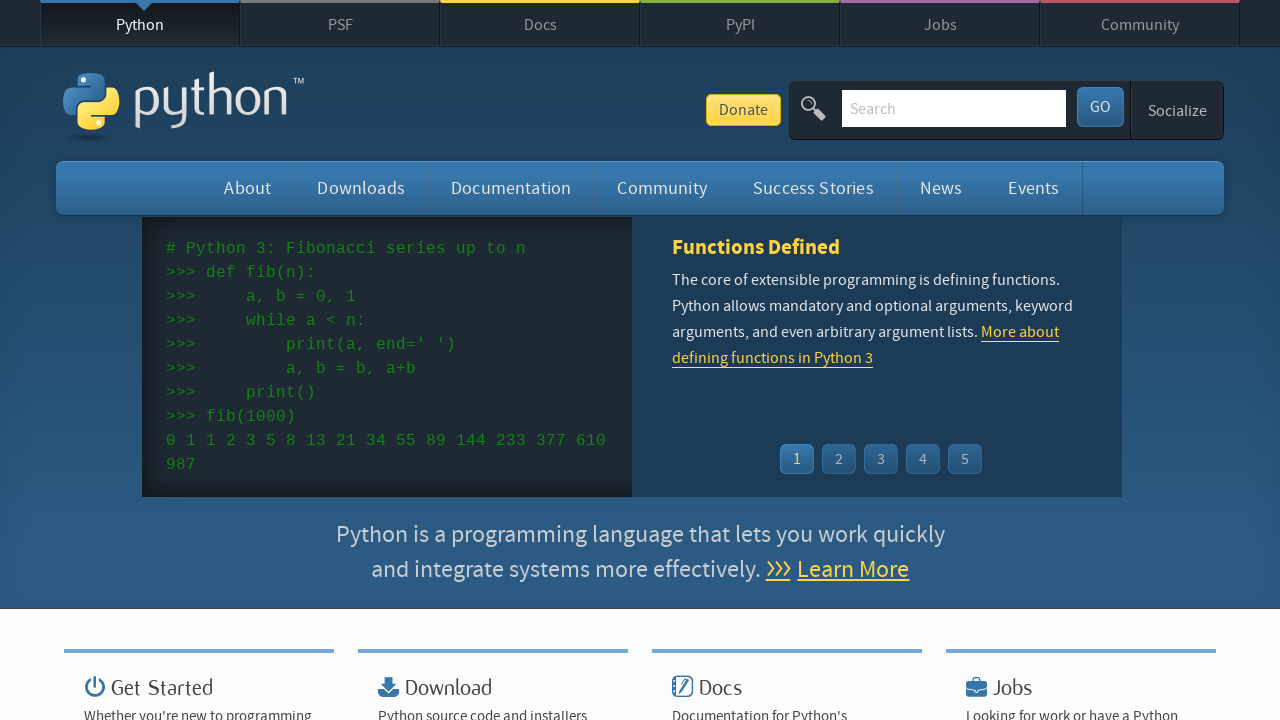

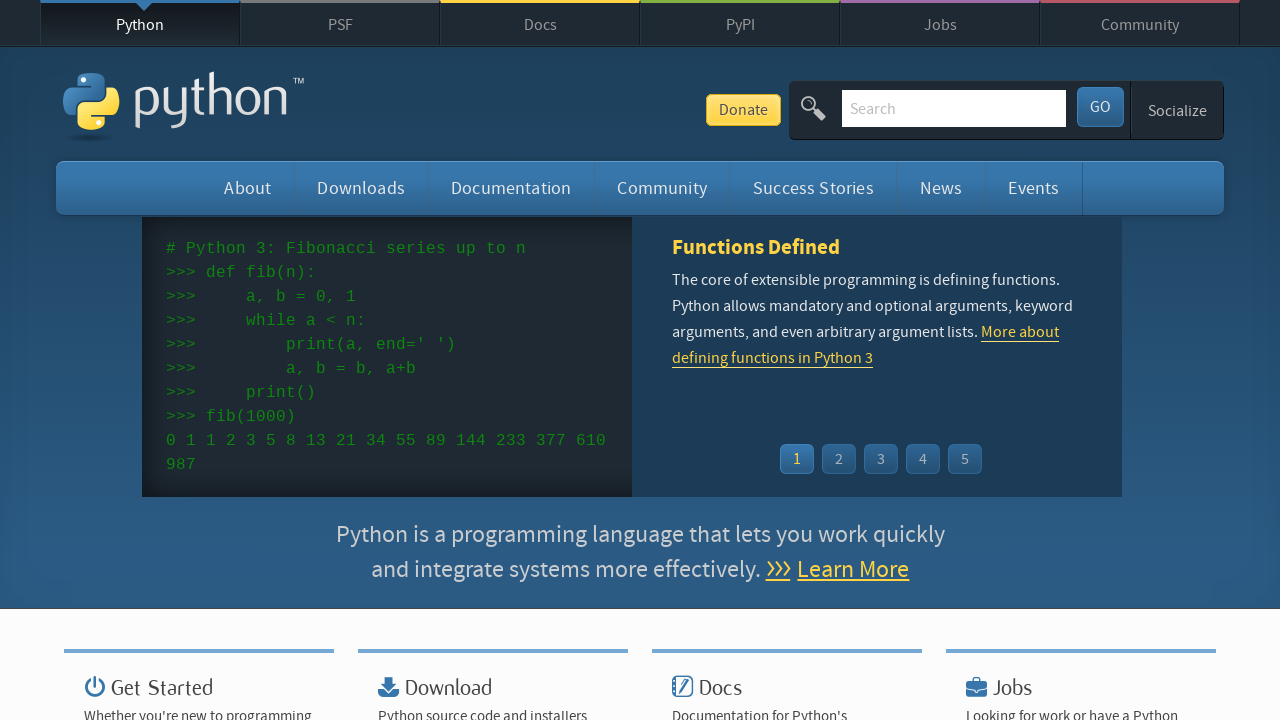